Verifies that the Radio Button page has the correct title header "Radio Button"

Starting URL: https://demoqa.com/radio-button

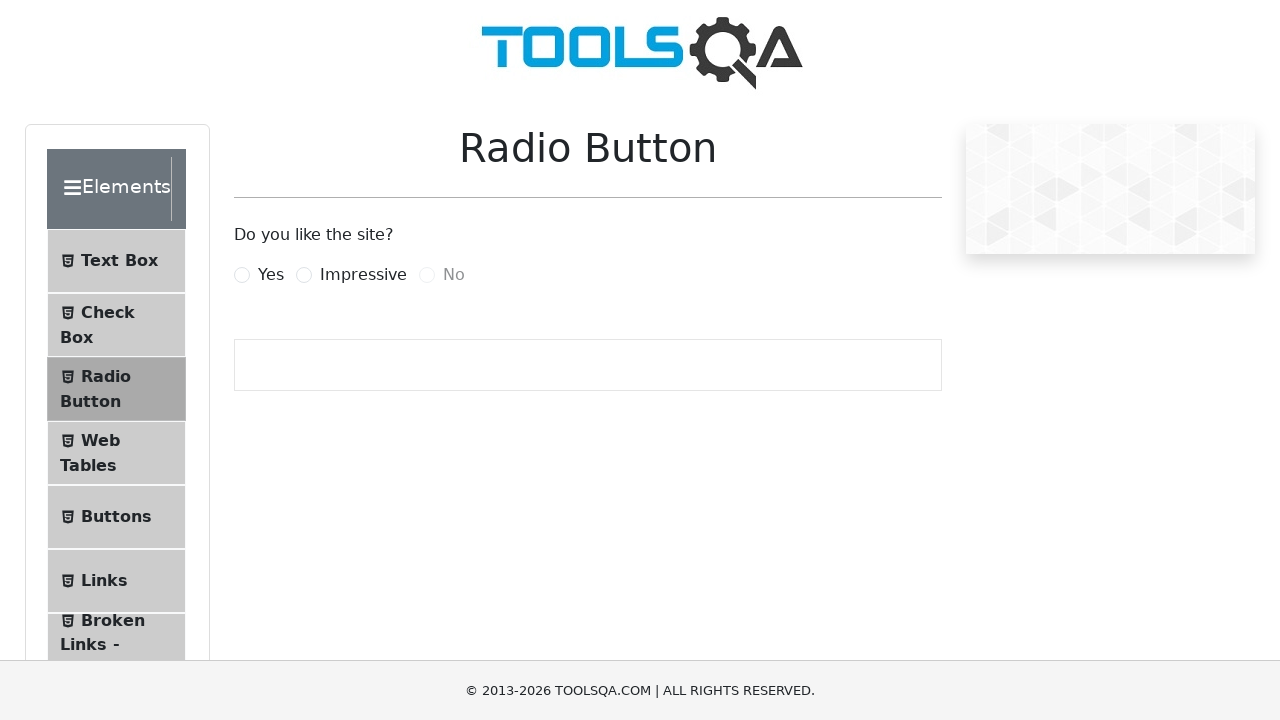

Navigated to Radio Button page at https://demoqa.com/radio-button
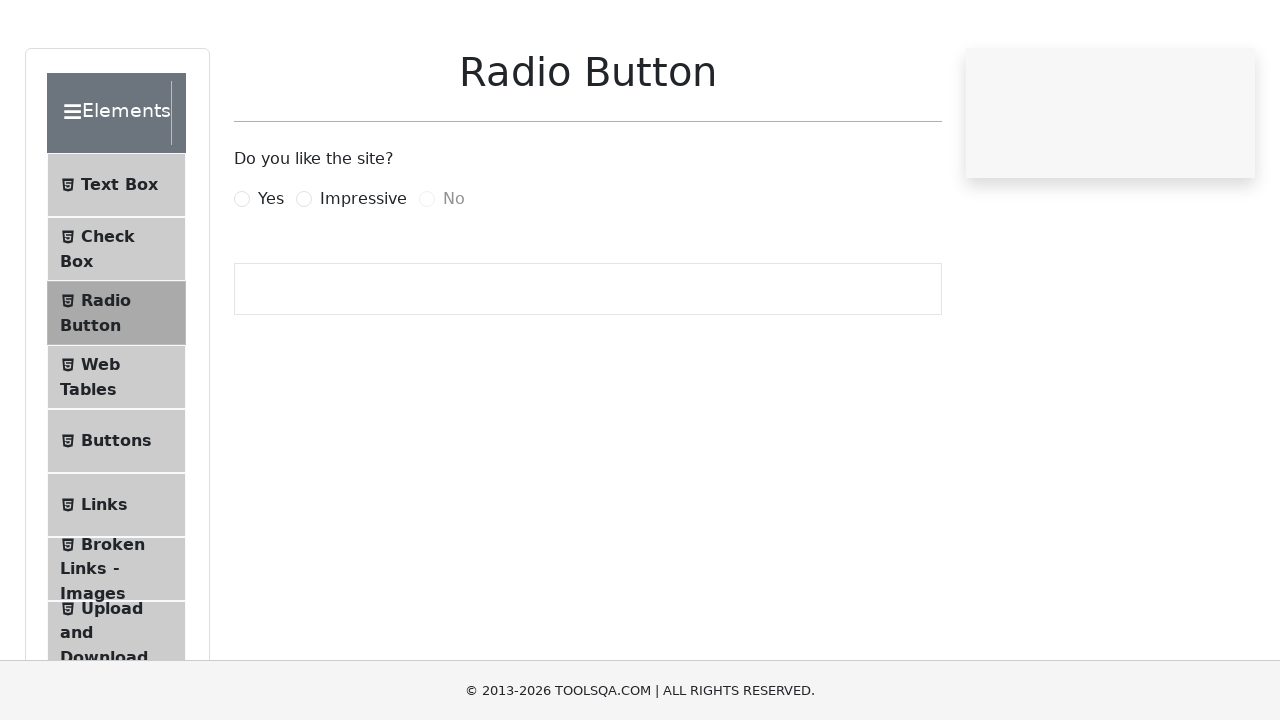

Retrieved page title header text content
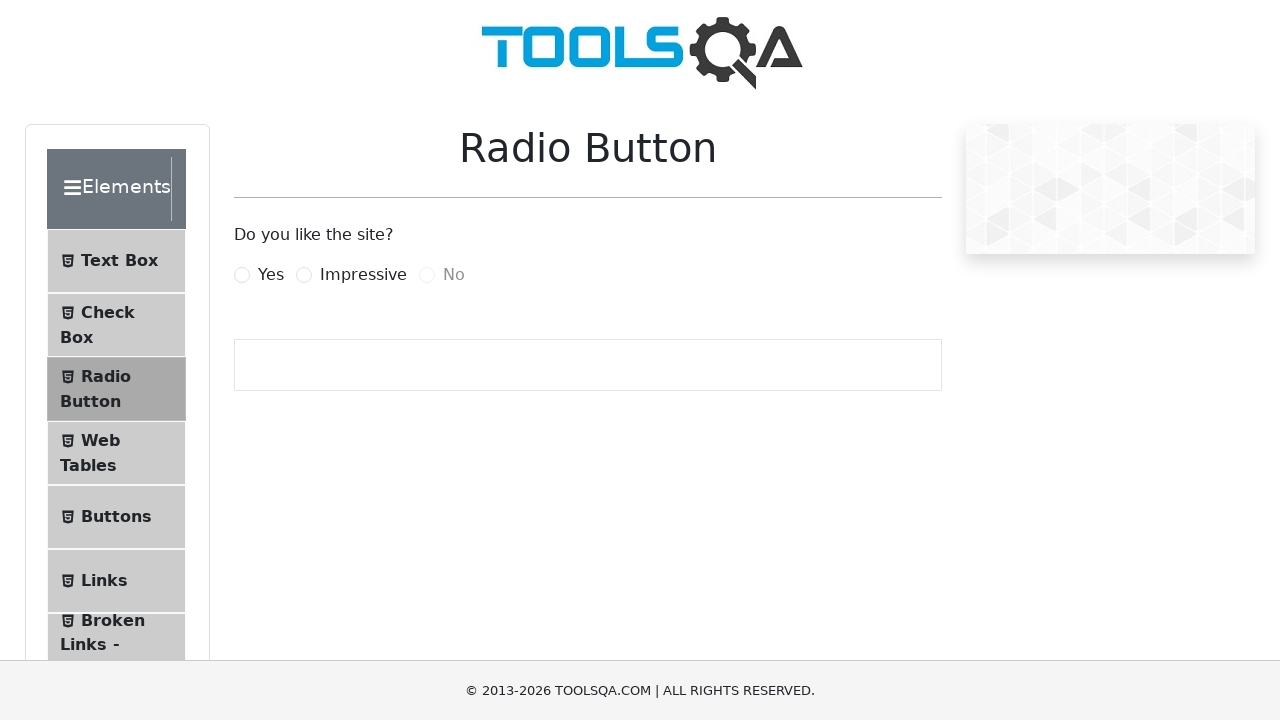

Verified that page title header is 'Radio Button'
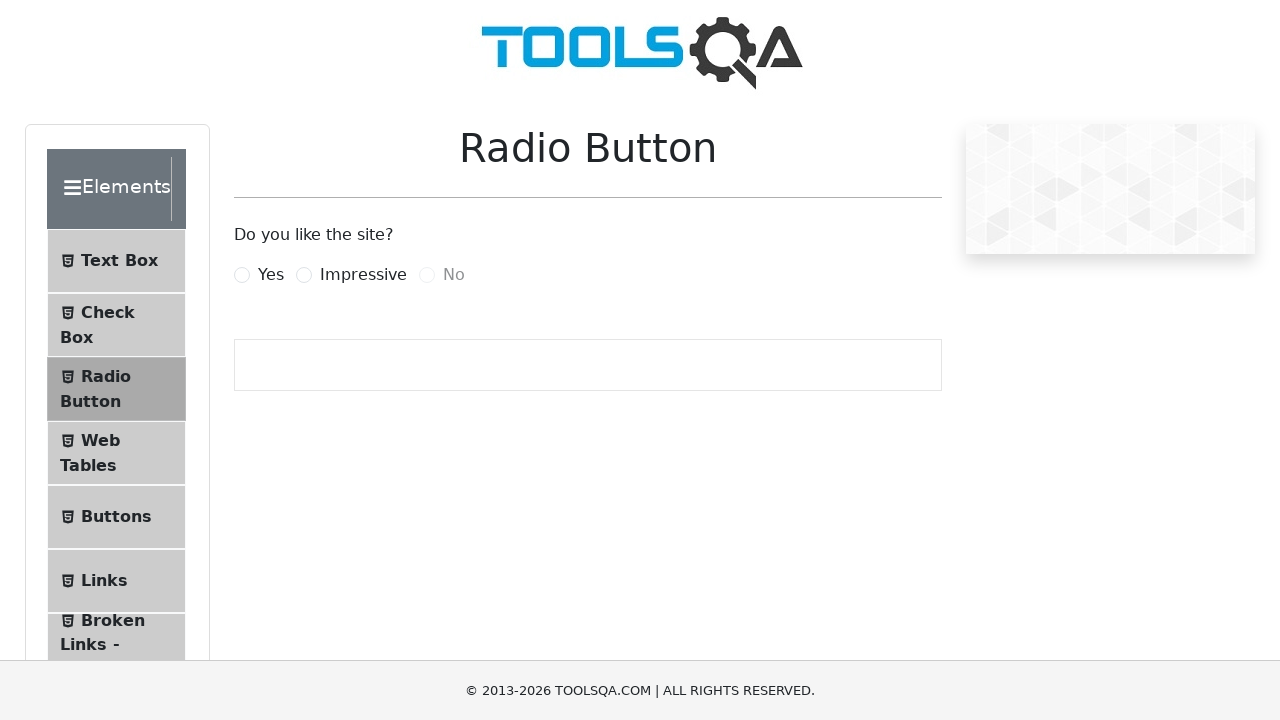

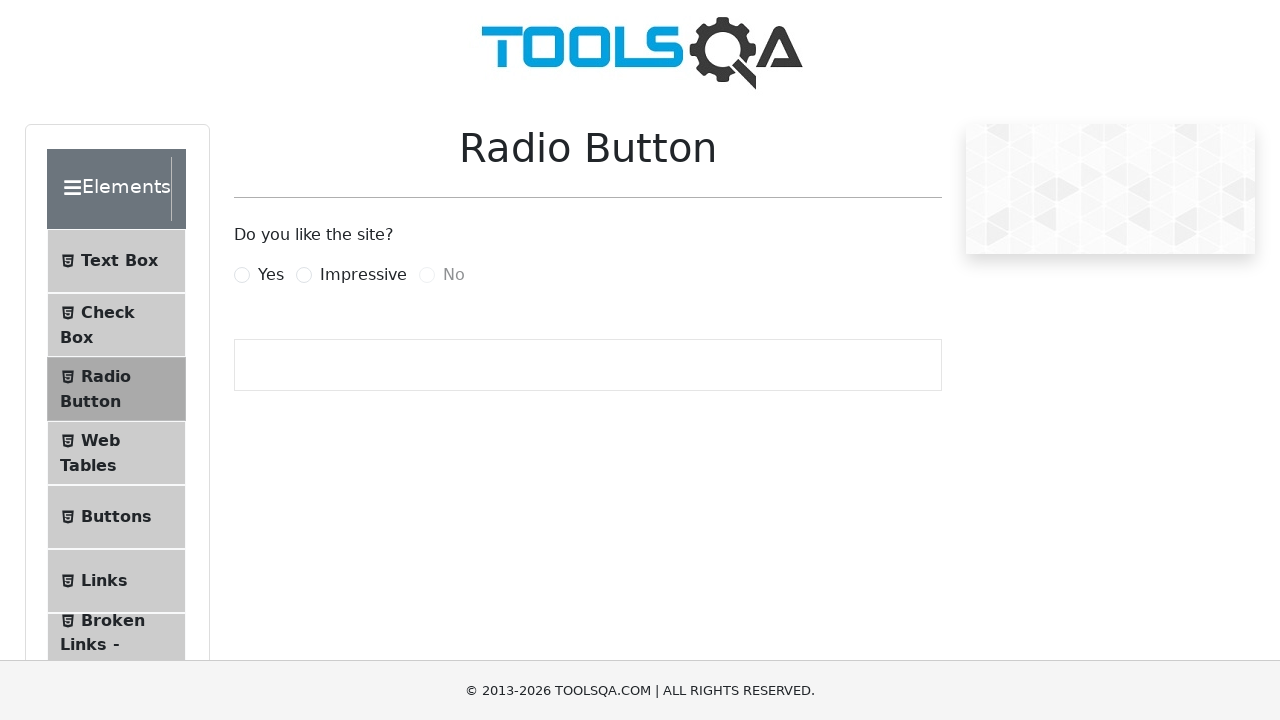